Tests a basic web form by entering text into a text box, submitting the form, and verifying the success message is displayed.

Starting URL: https://www.selenium.dev/selenium/web/web-form.html

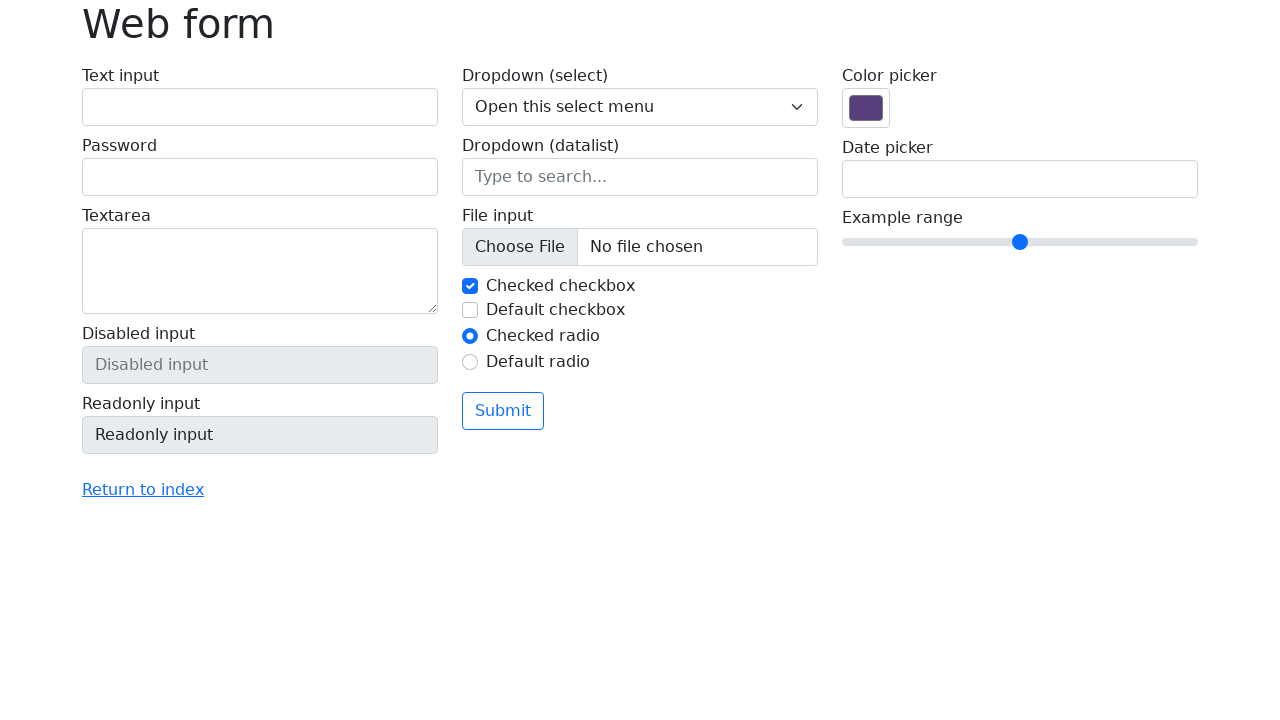

Verified page title is 'Web form'
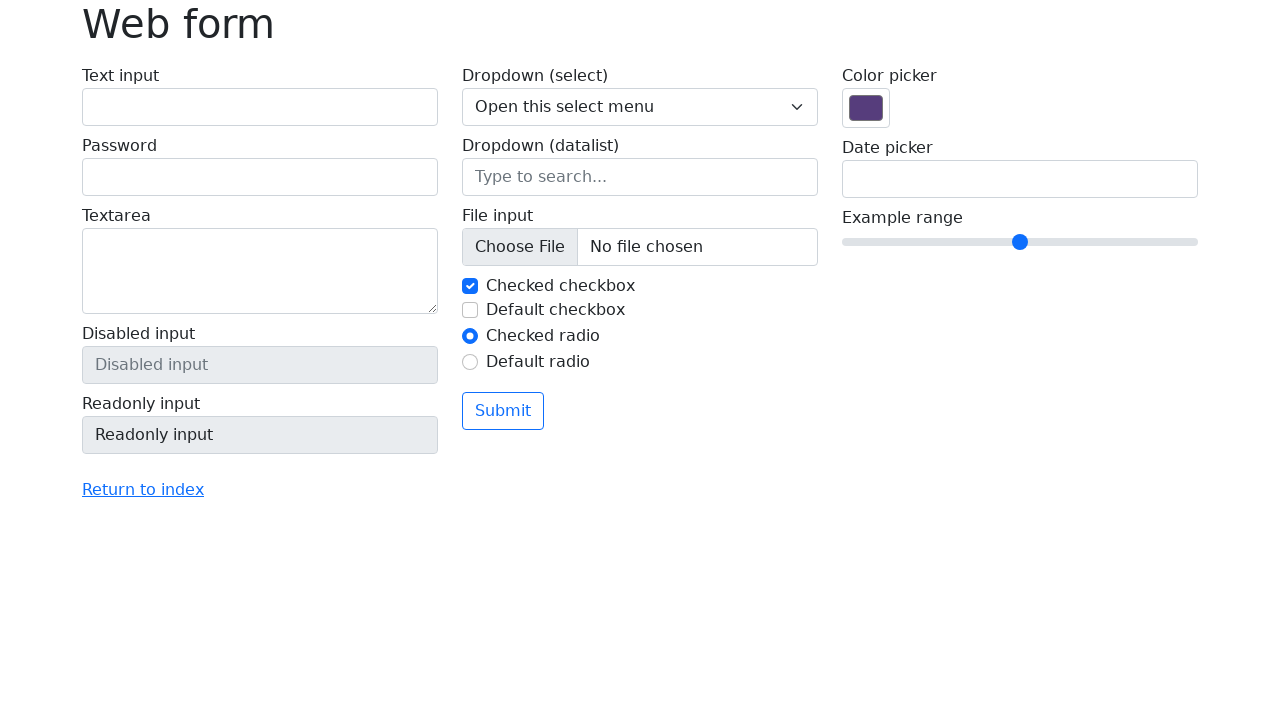

Filled text box with 'Selenium' on input[name='my-text']
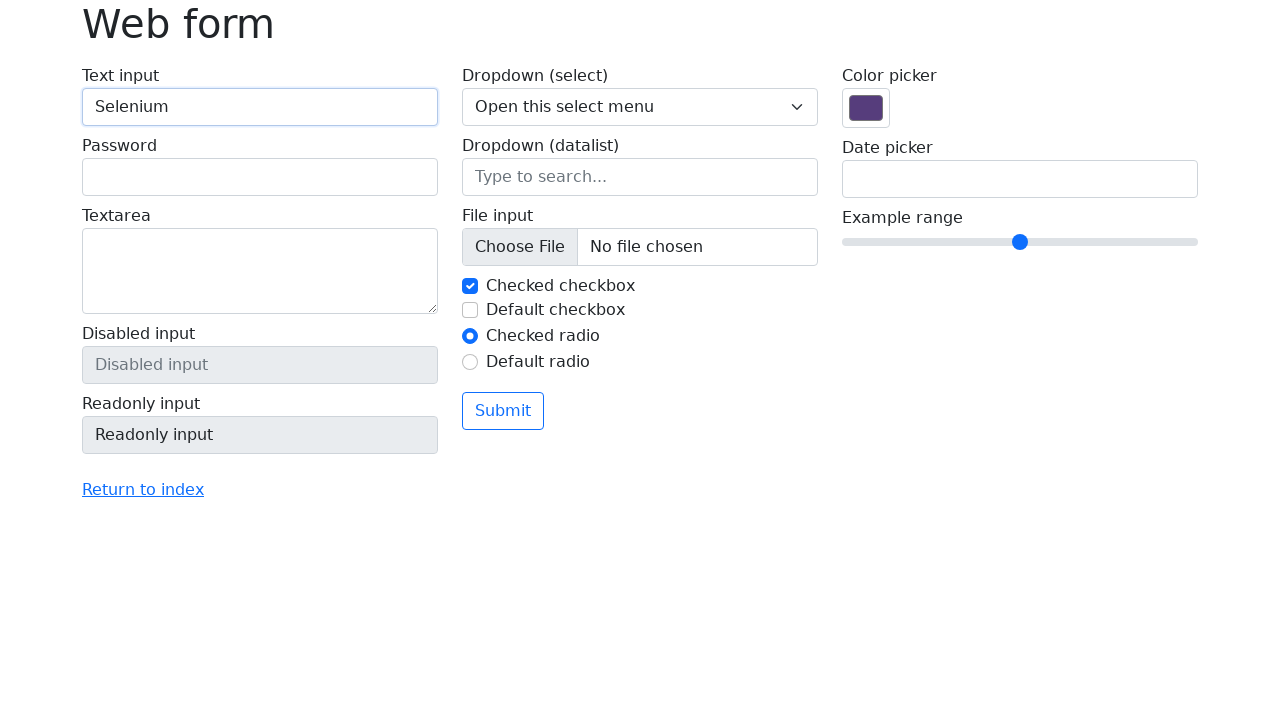

Clicked submit button at (503, 411) on button
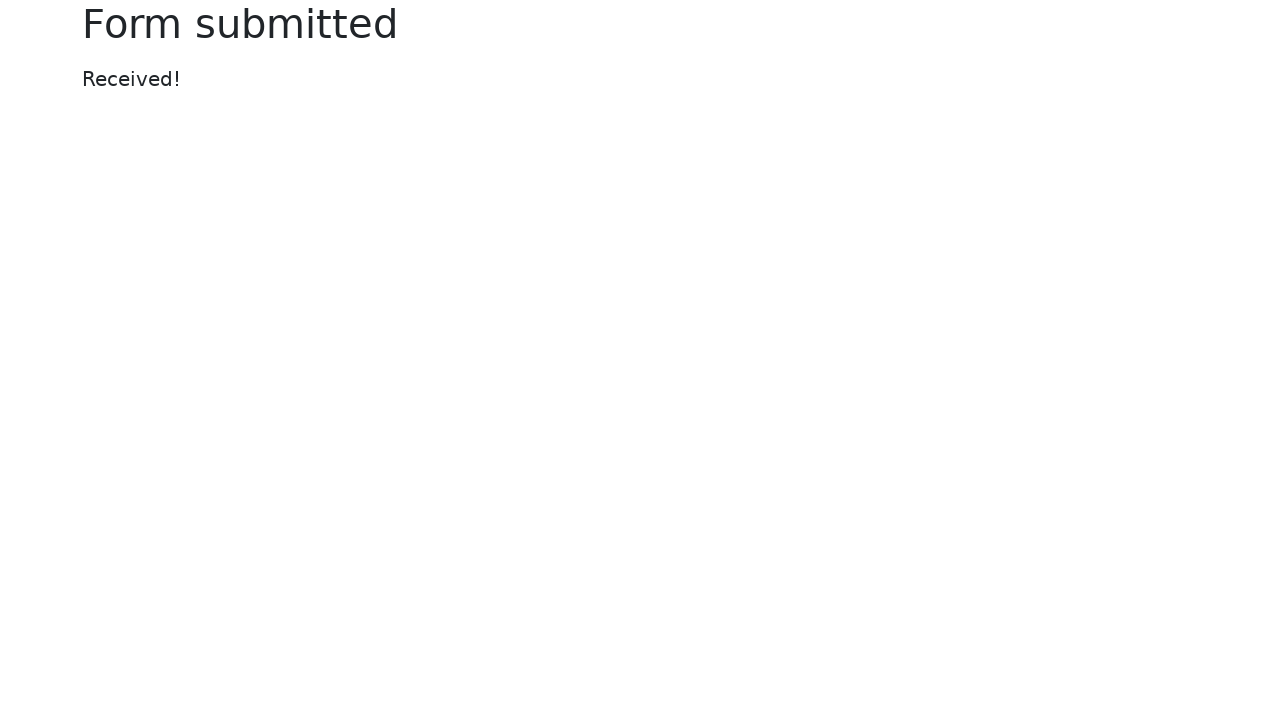

Verified success message displays 'Received!'
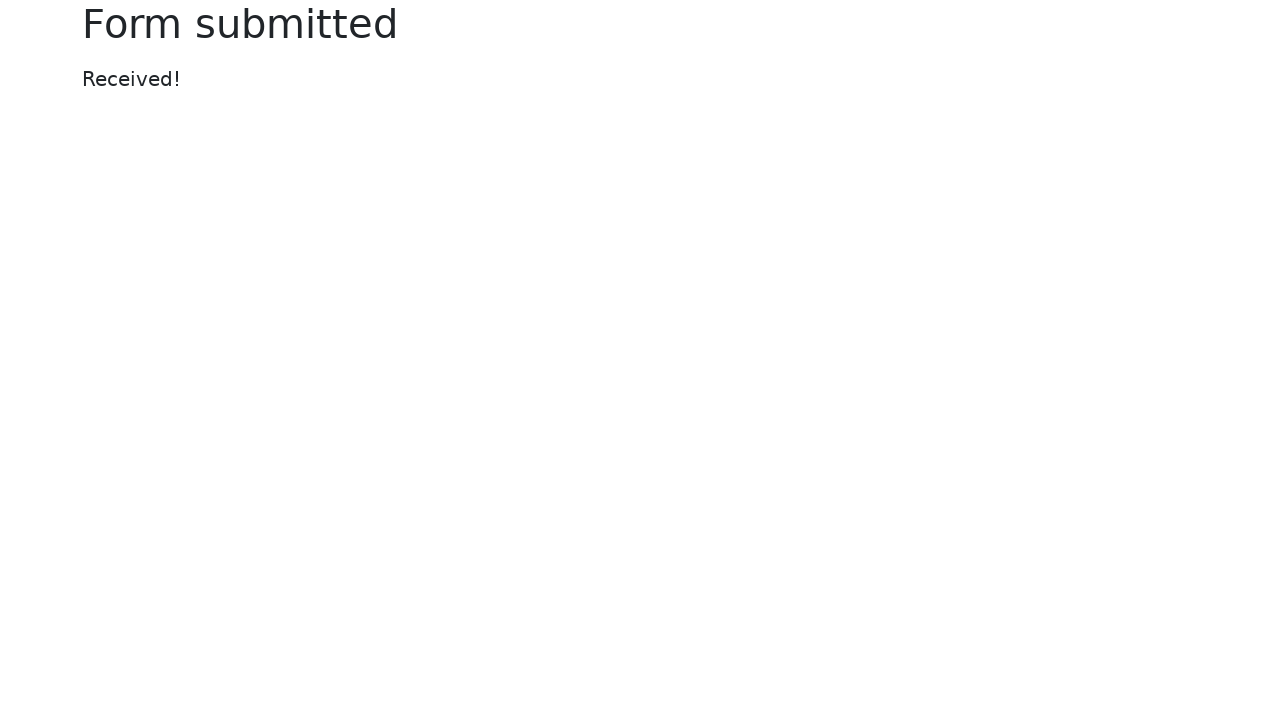

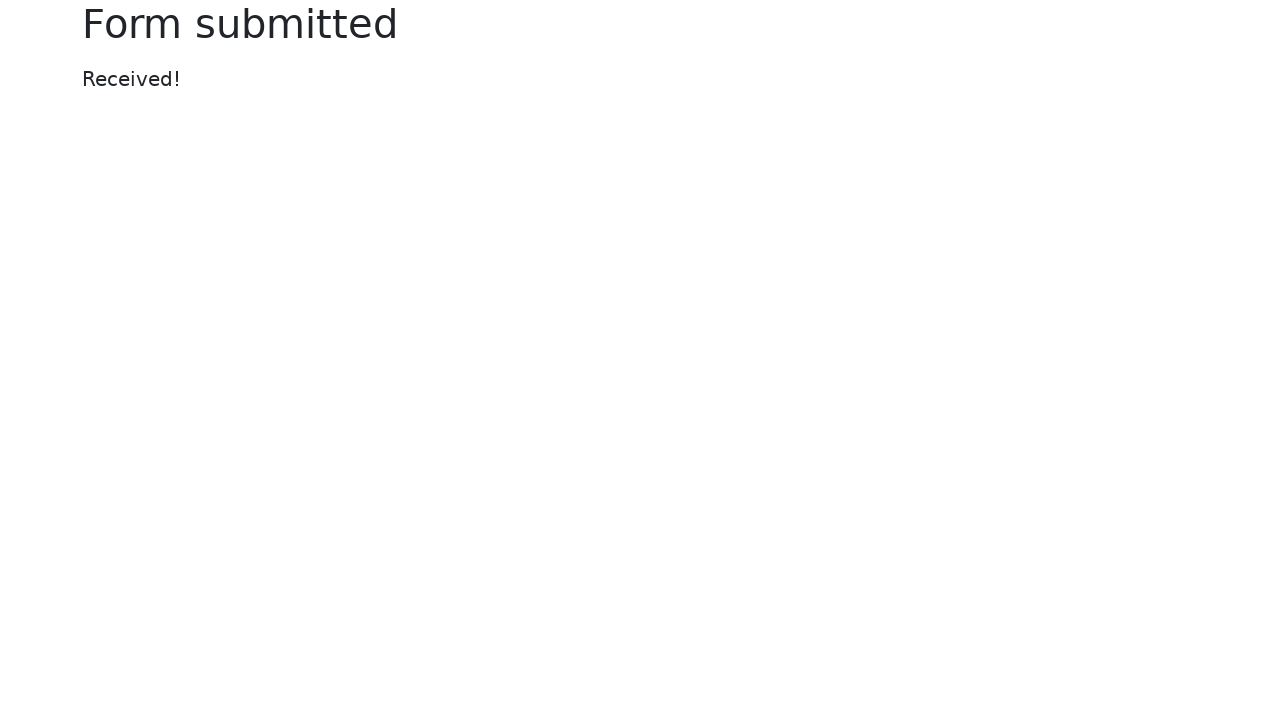